Performs a drag and drop action from box A (draggable) to box B (droppable) on a test page

Starting URL: https://crossbrowsertesting.github.io/drag-and-drop

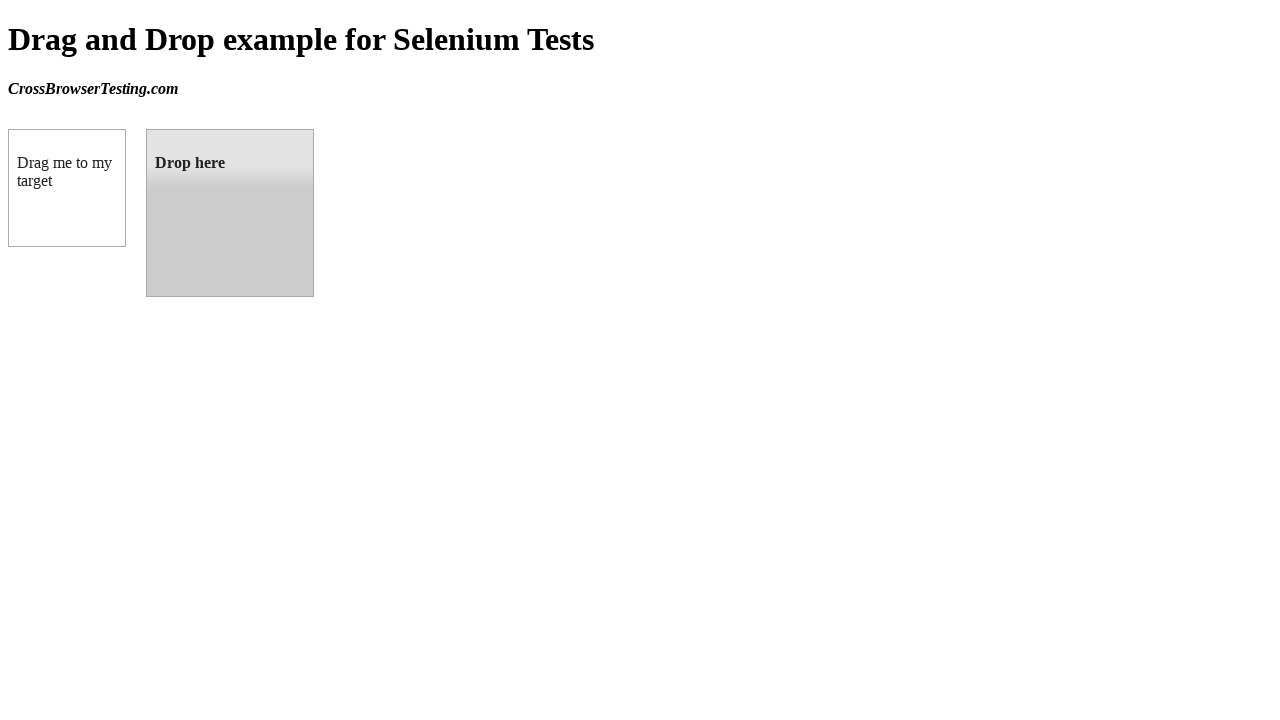

Navigated to drag and drop test page
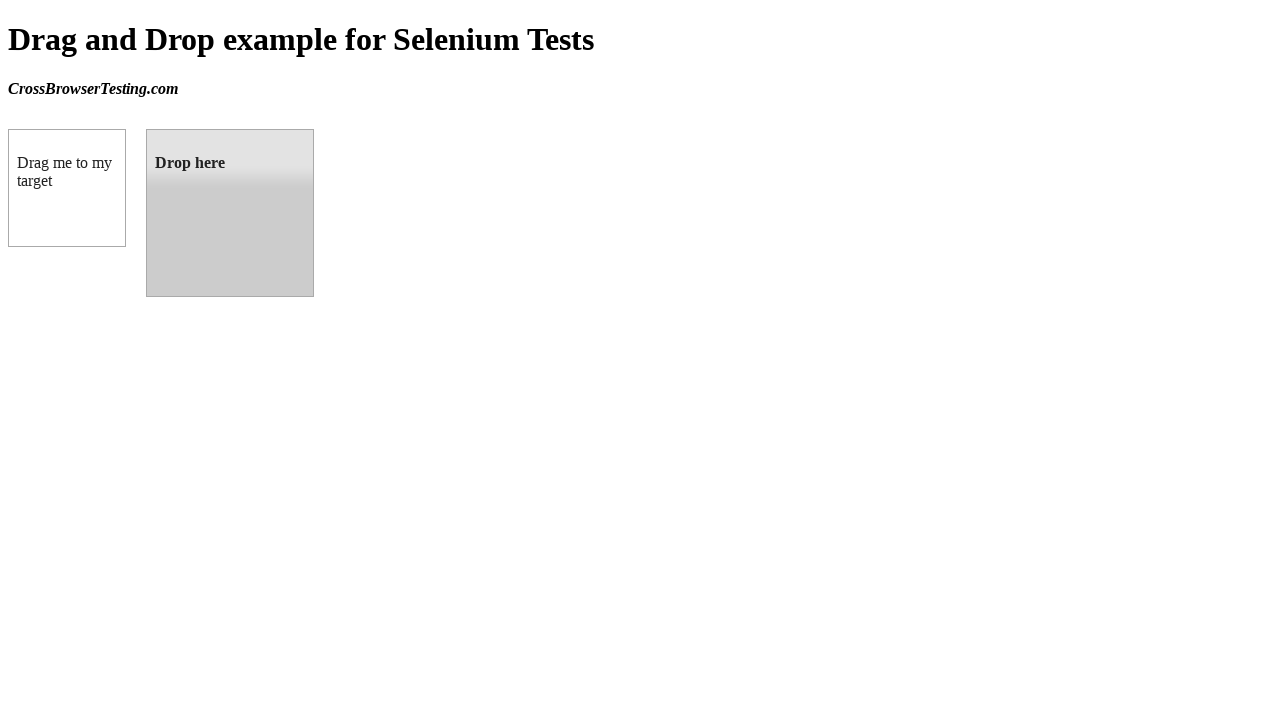

Located draggable box A element
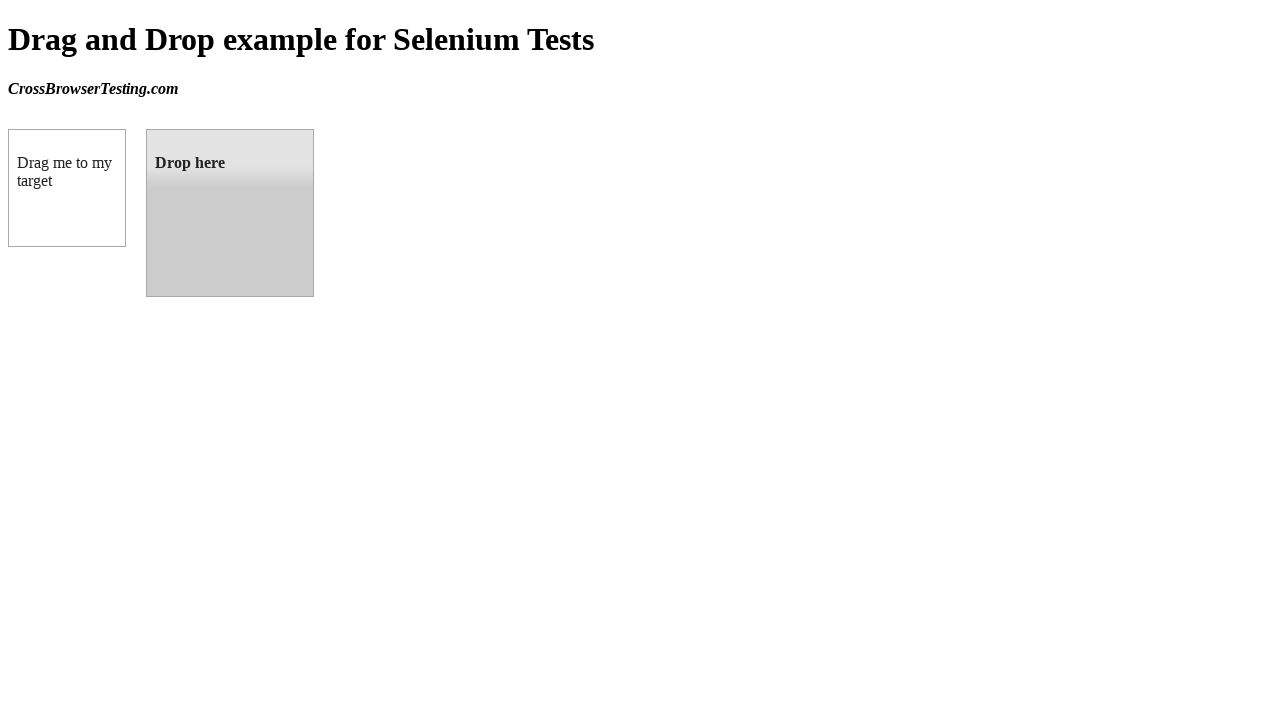

Located droppable box B element
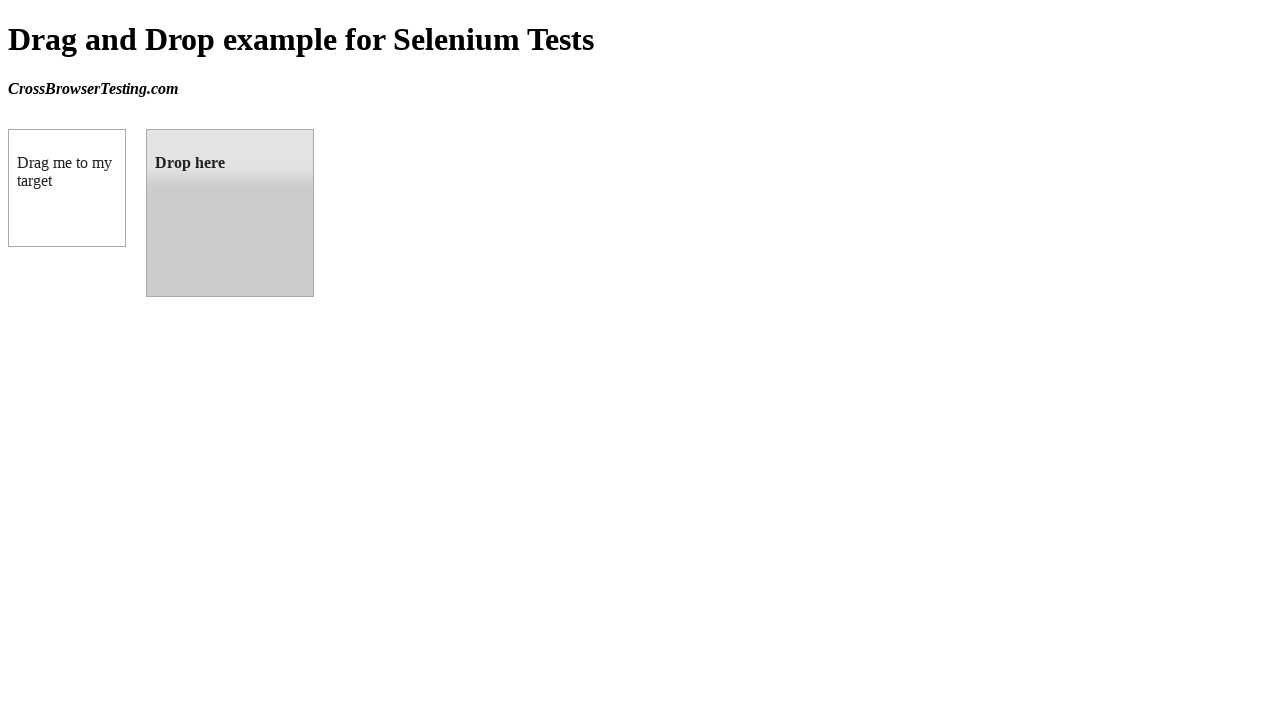

Box A (draggable) is visible and ready
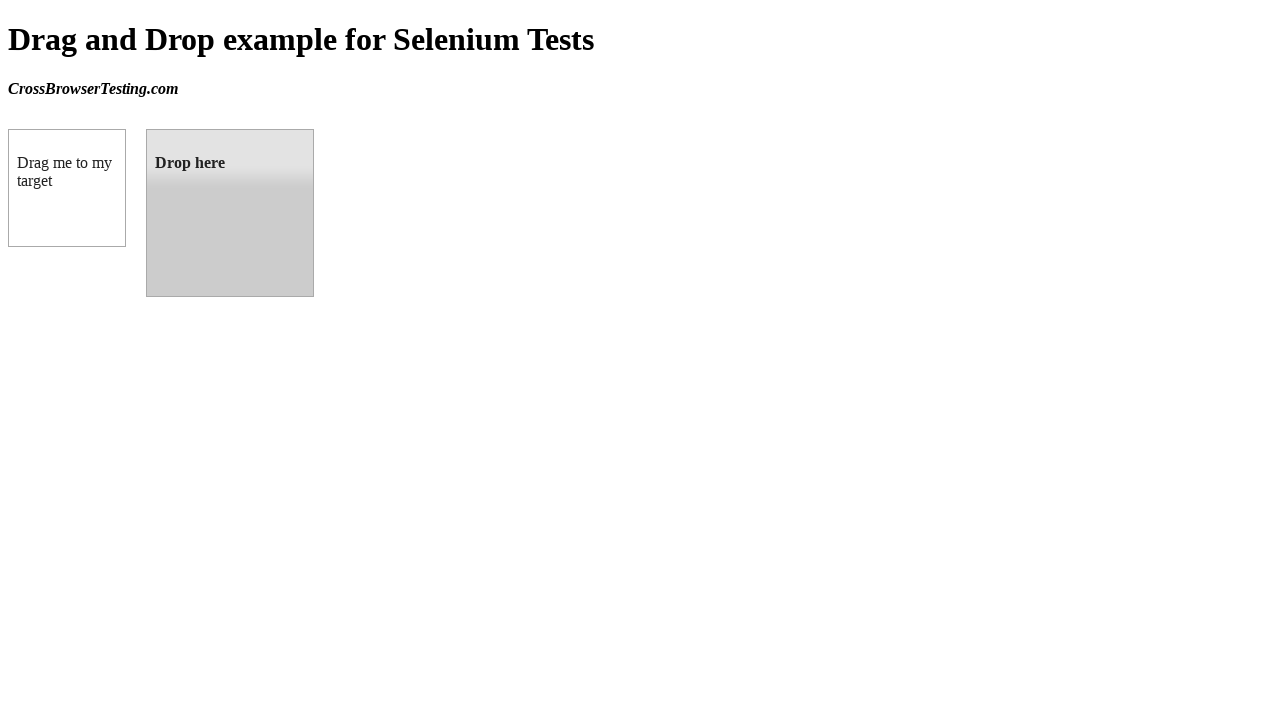

Box B (droppable) is visible and ready
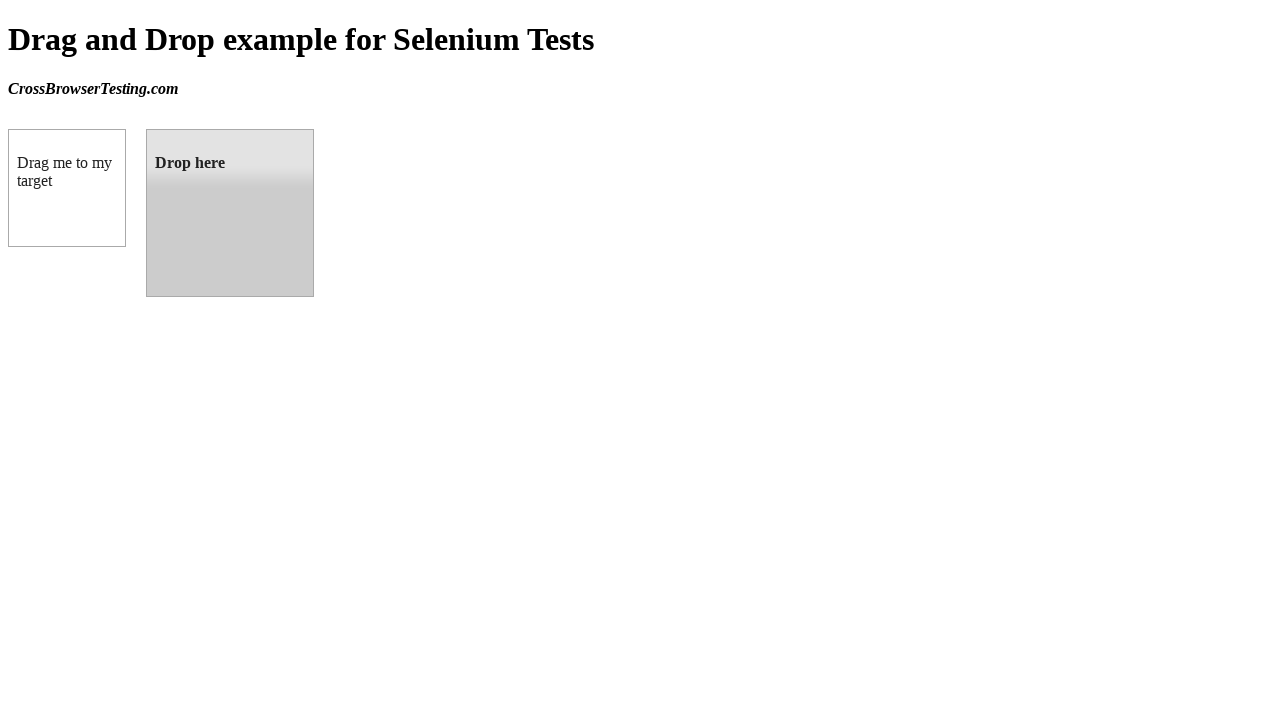

Dragged box A onto box B at (230, 213)
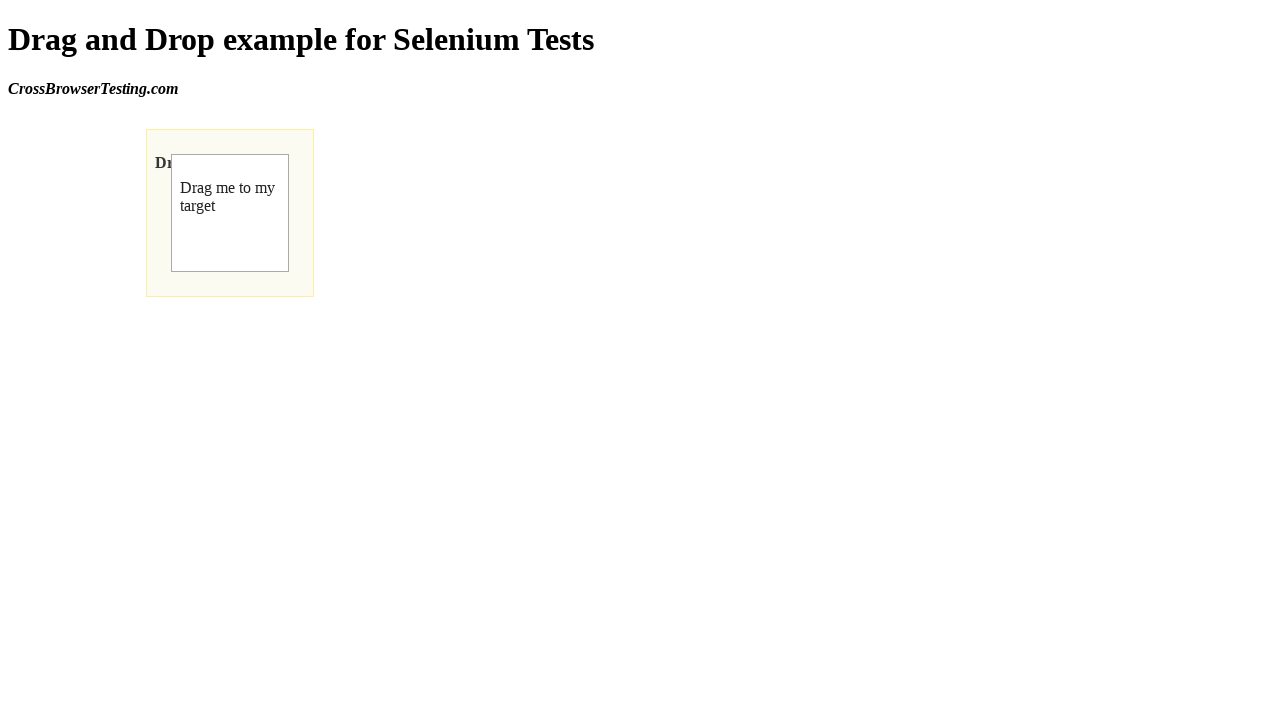

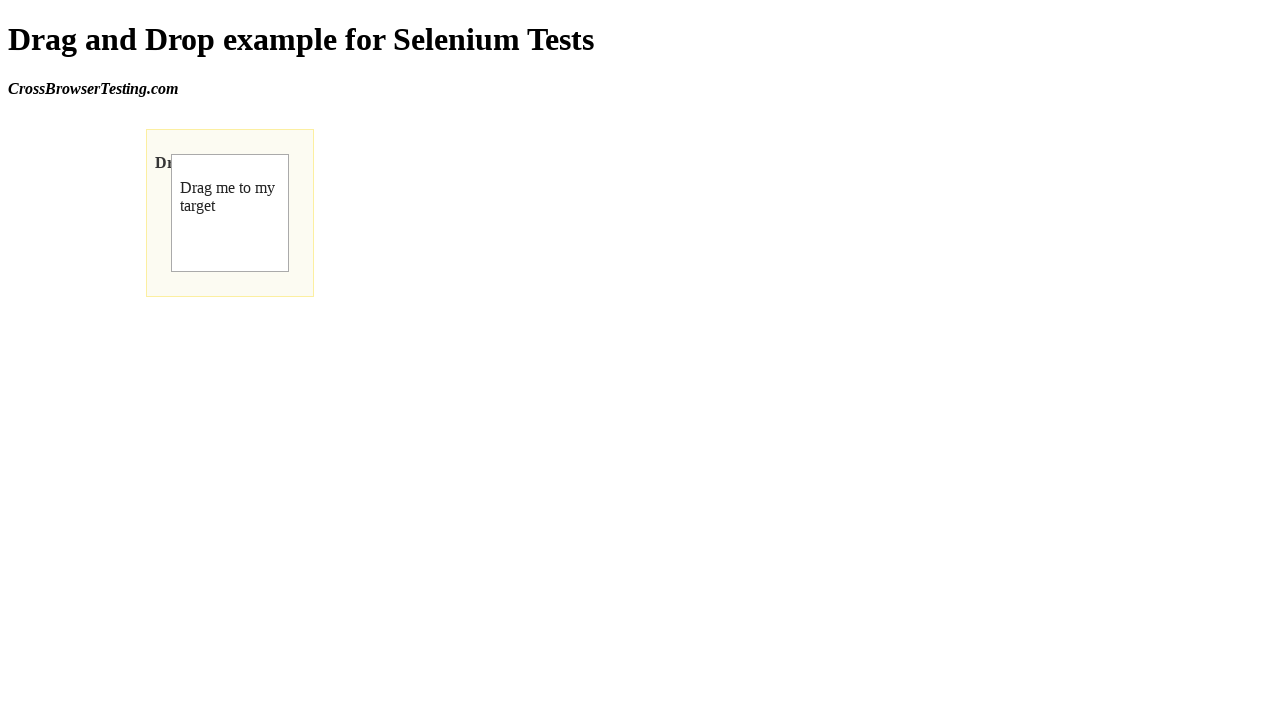